Tests radio button interactions on a form by clicking three different radio buttons using different selector strategies (id, CSS selector, and XPath)

Starting URL: https://formy-project.herokuapp.com/radiobutton

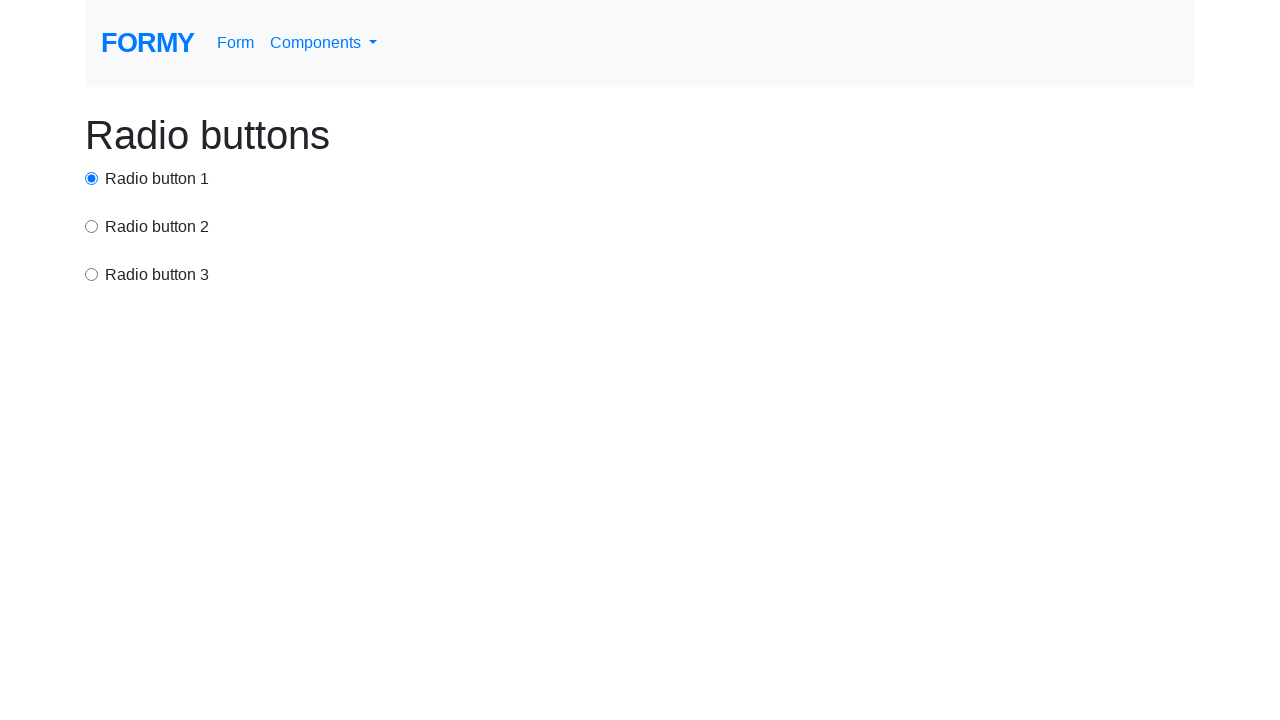

Clicked first radio button using id selector at (92, 178) on #radio-button-1
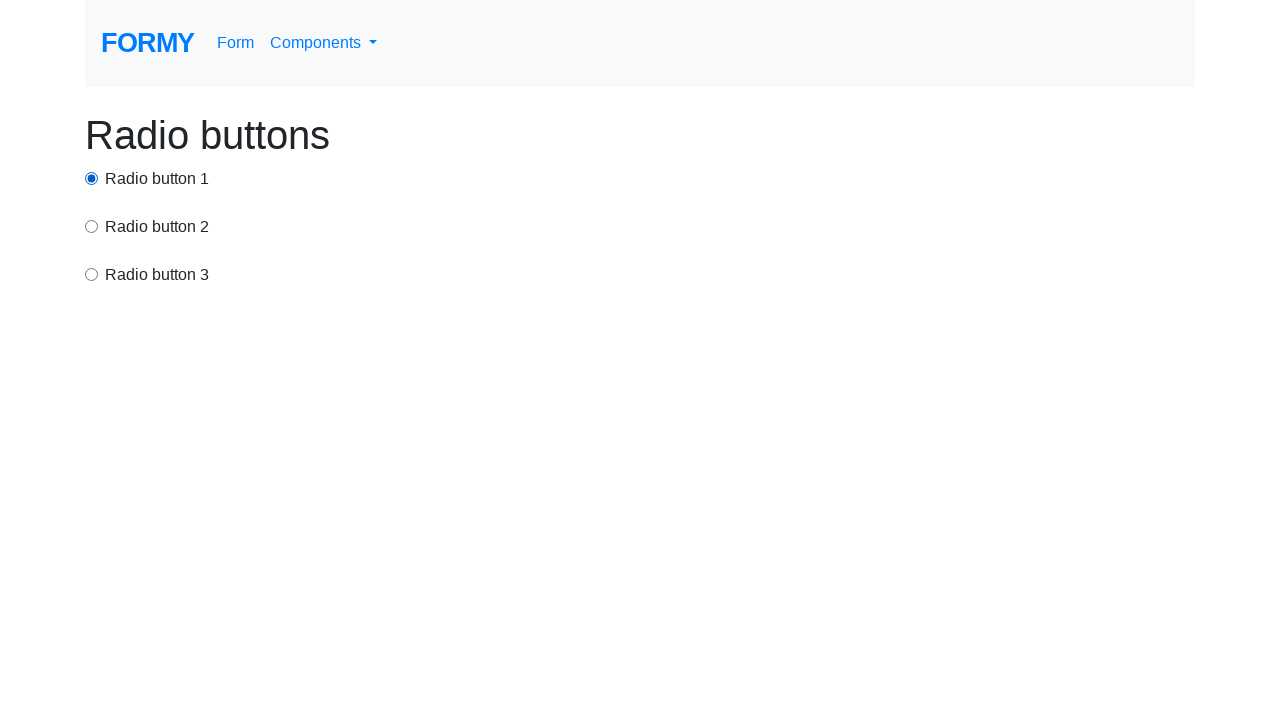

Clicked second radio button using CSS selector at (92, 226) on input[value='option2']
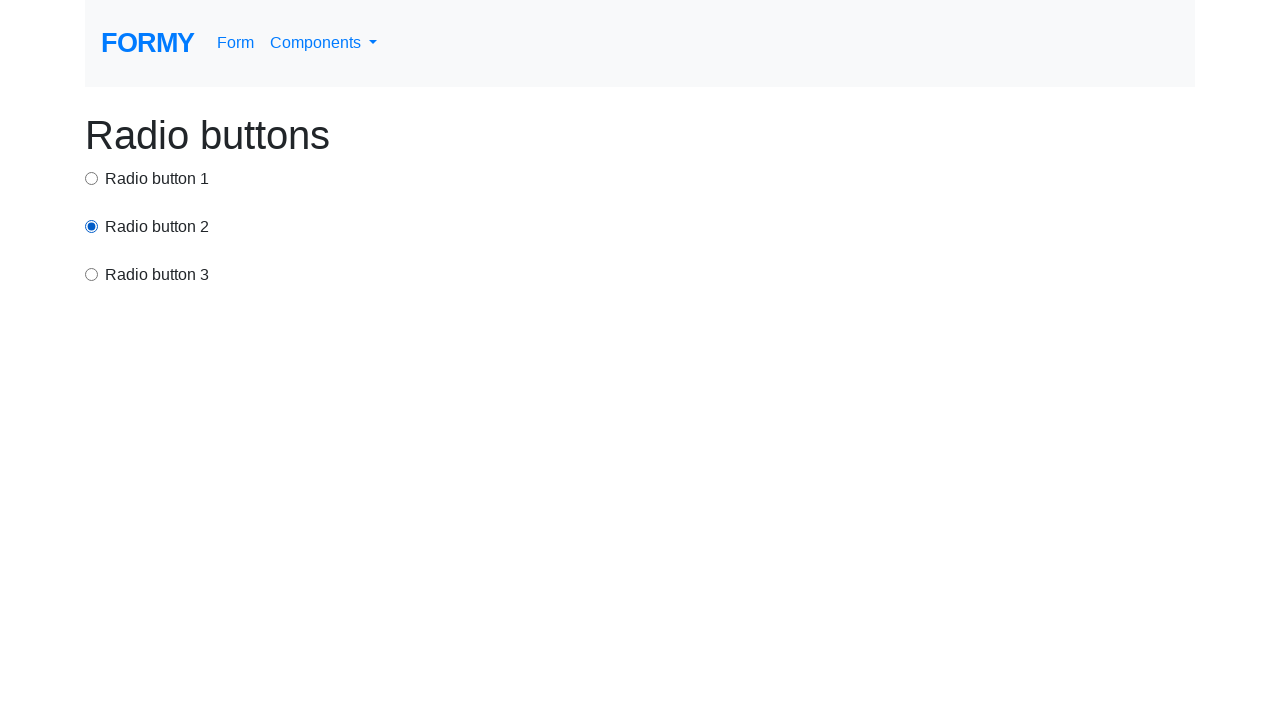

Clicked third radio button using XPath selector at (92, 274) on xpath=/html/body/div/div[3]/input
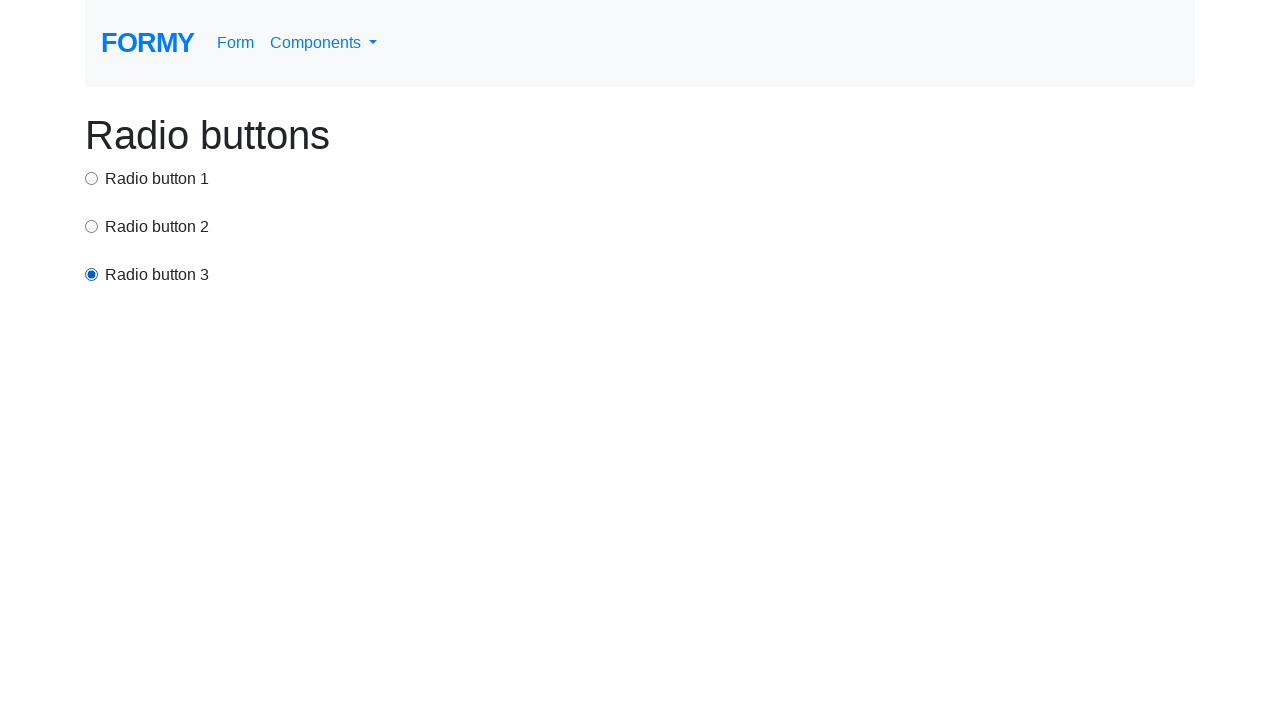

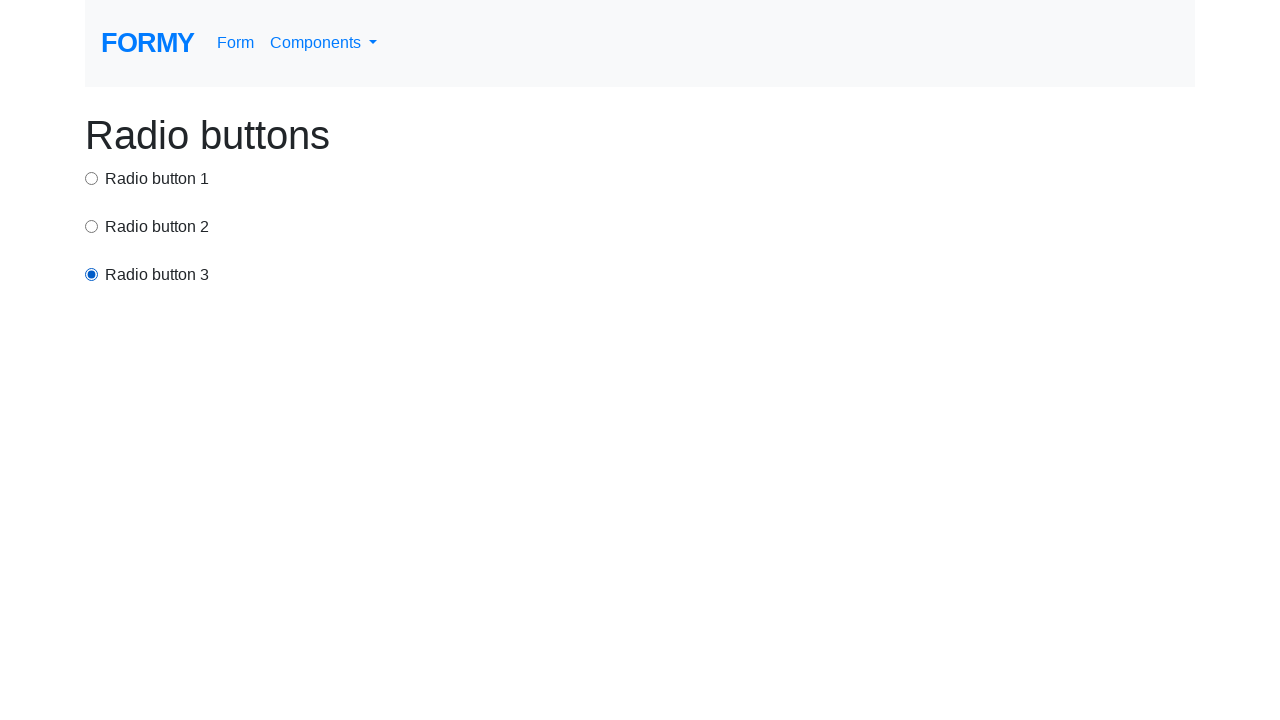